Tests browser window manipulation by maximizing and minimizing the browser window

Starting URL: https://ceshiren.com/

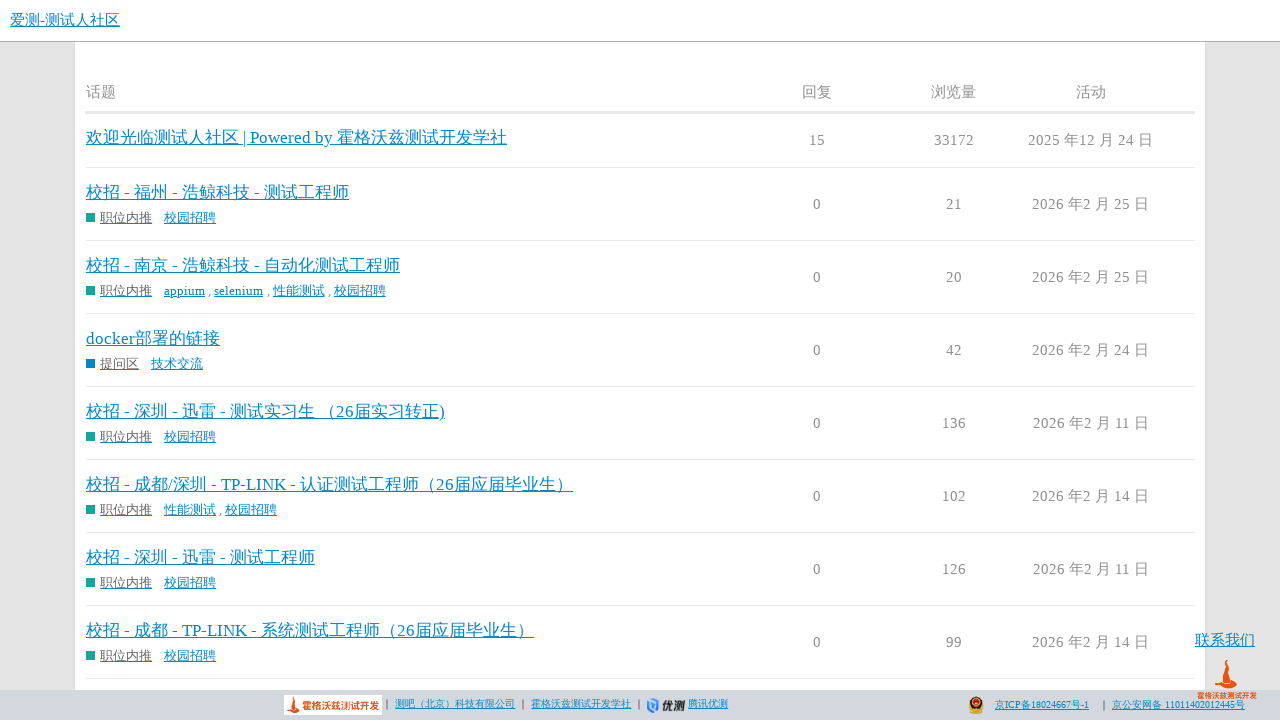

Moved browser window to top-left corner
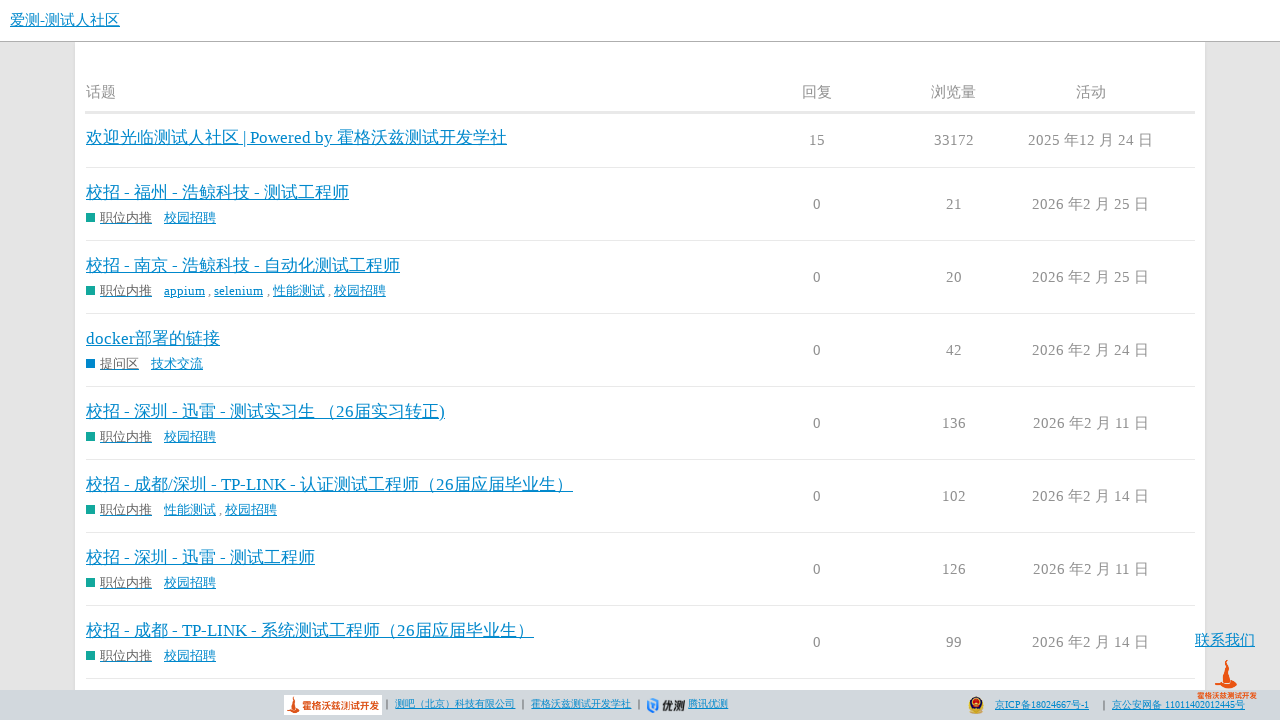

Maximized browser window to full screen size
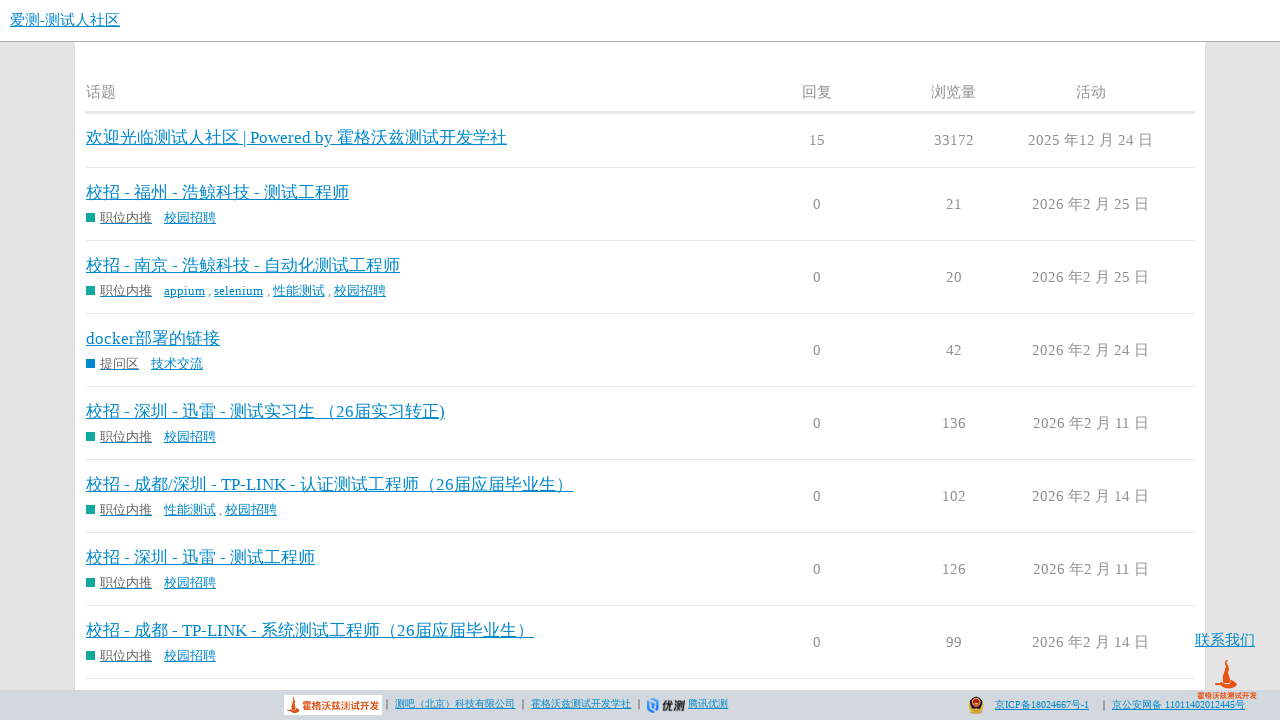

Waited 2 seconds after maximizing window
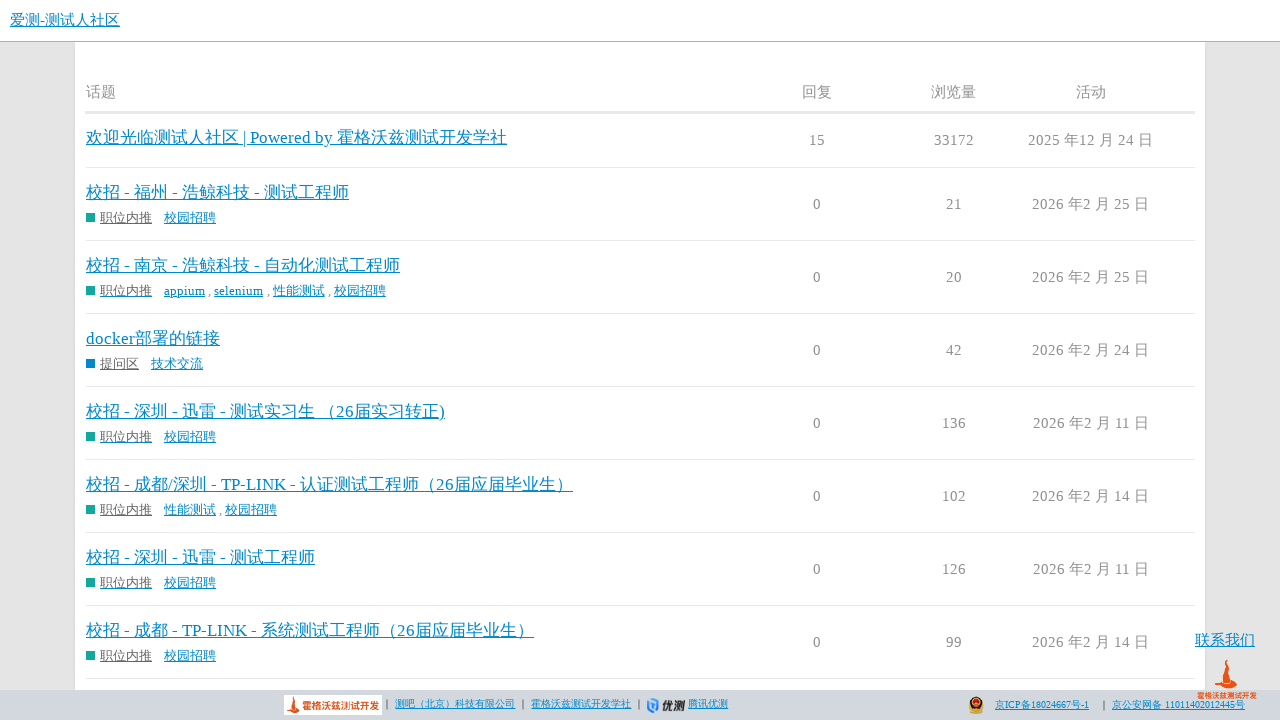

Minimized browser window by resizing viewport to 800x600
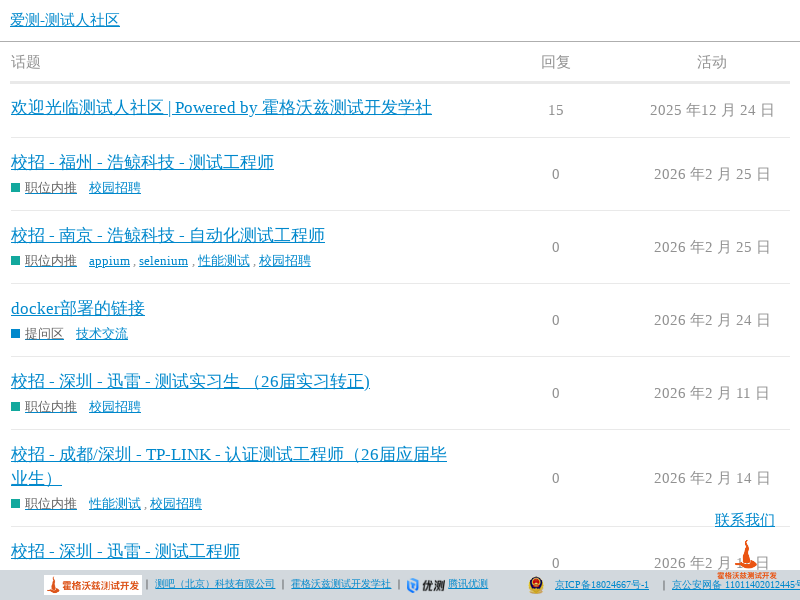

Waited 2 seconds after minimizing window
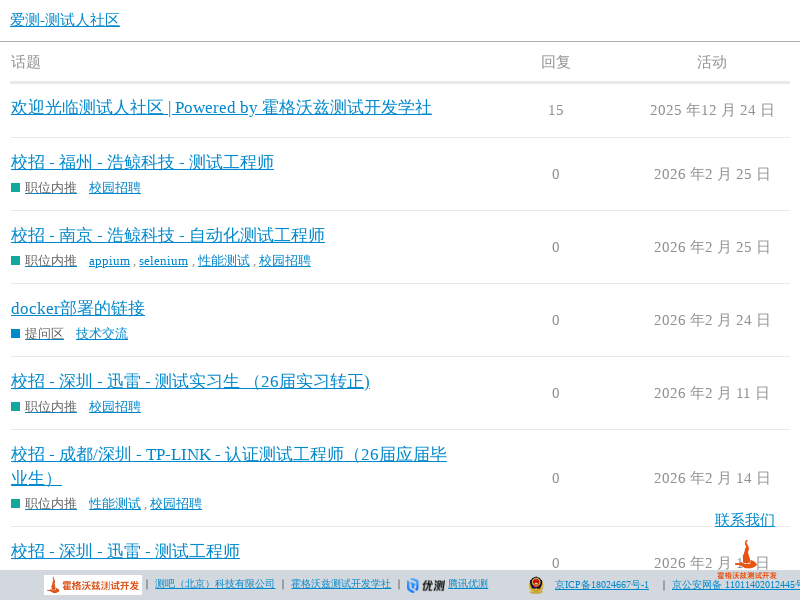

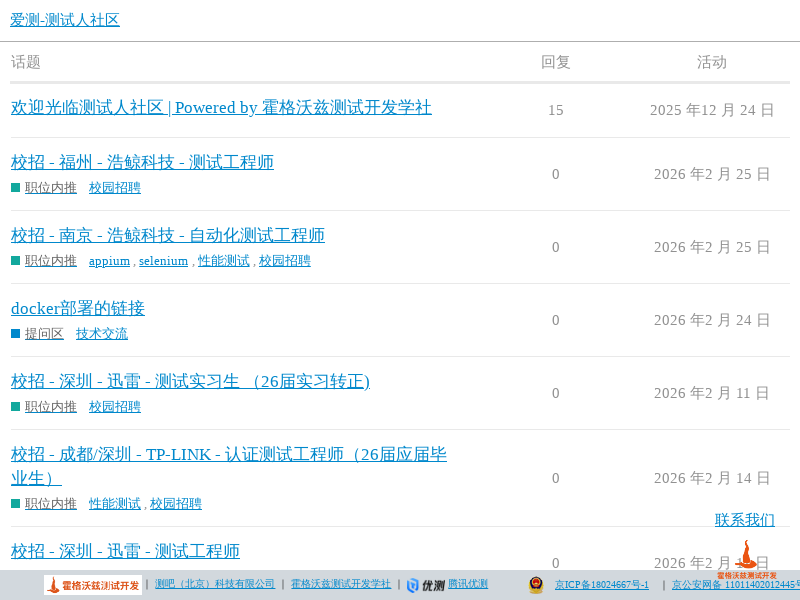